Tests the colors dropdown element on a test automation practice page by accessing the dropdown and verifying its options are available and can be interacted with.

Starting URL: https://testautomationpractice.blogspot.com/

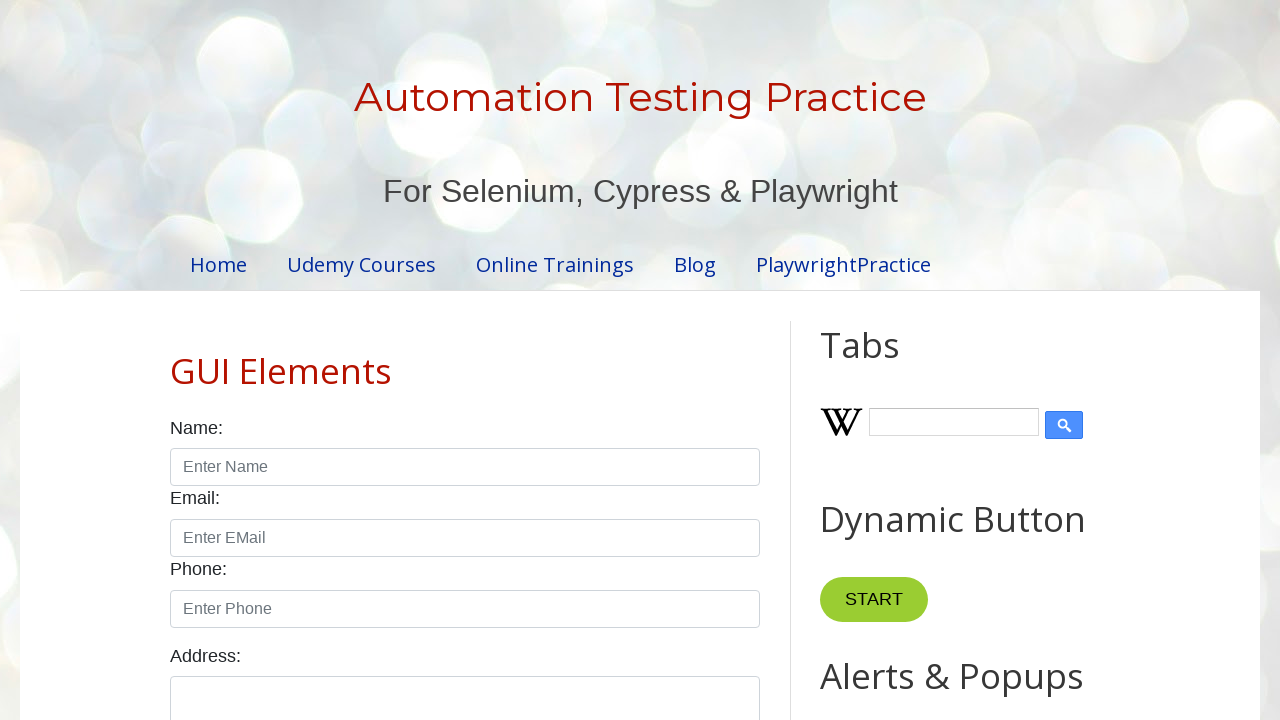

Waited for colors dropdown element to be visible
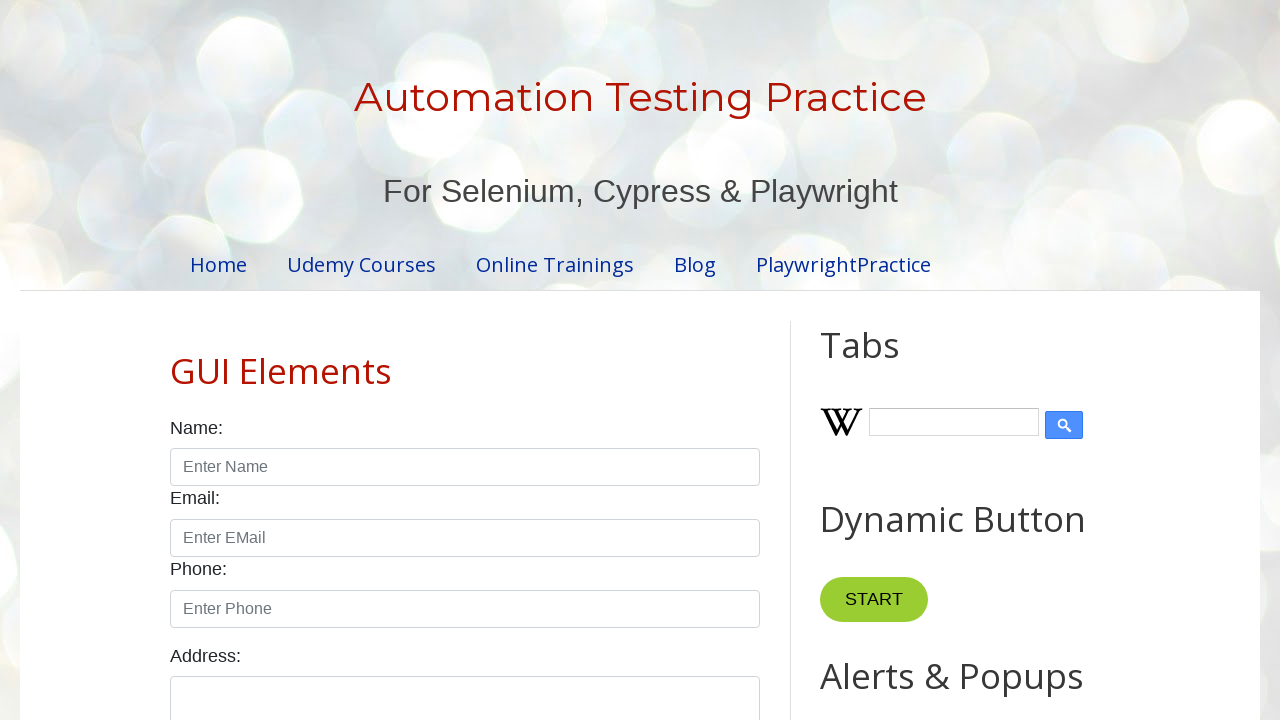

Located the colors dropdown element
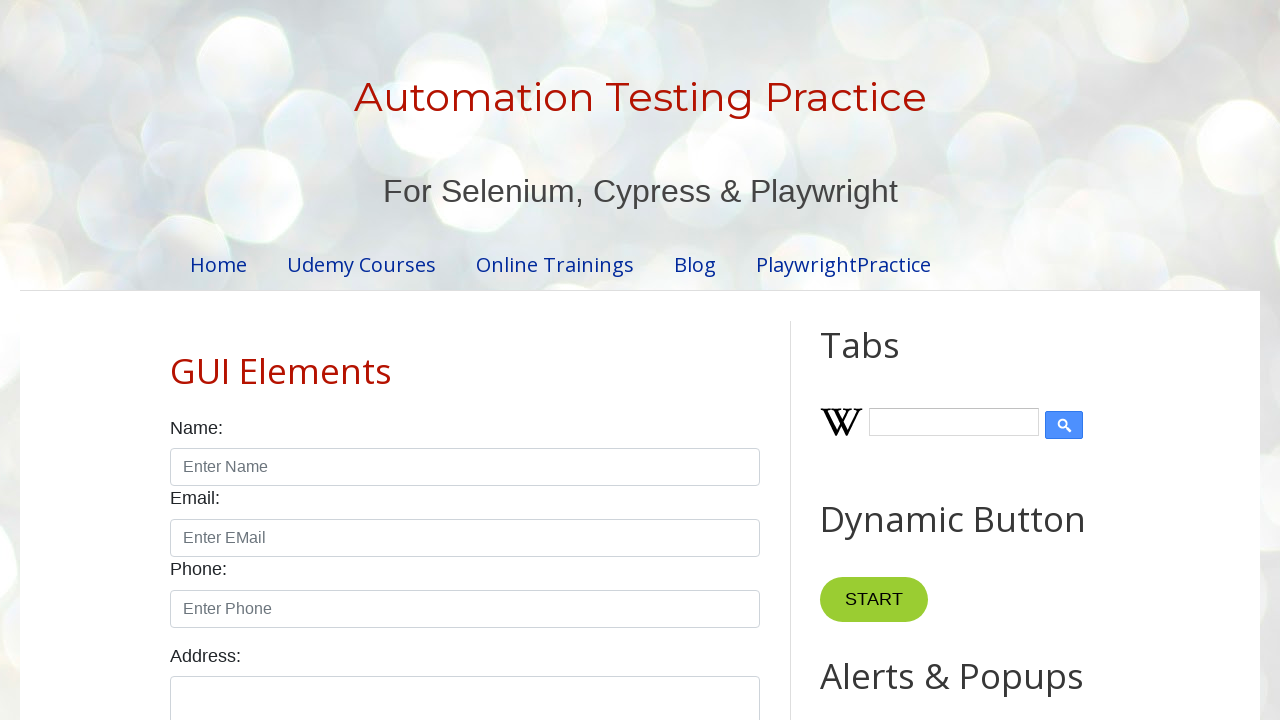

Clicked on the colors dropdown to open it at (465, 360) on #colors
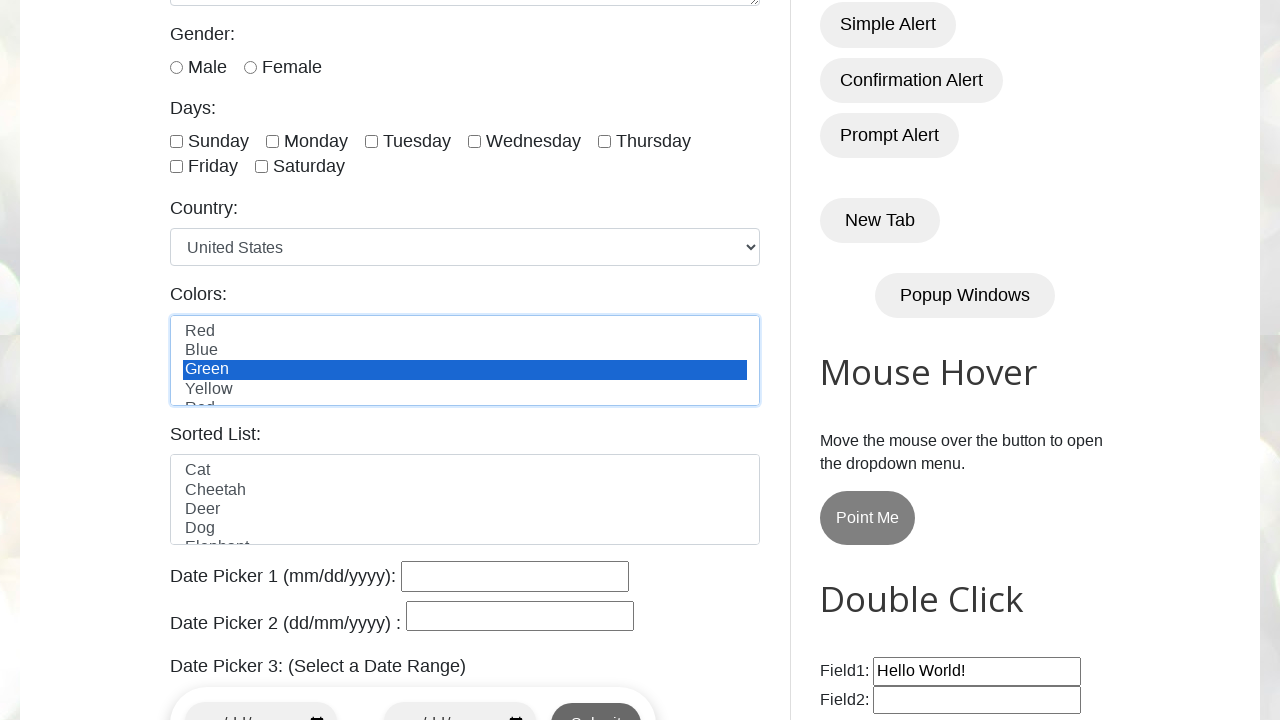

Selected 'Red' option from the colors dropdown on #colors
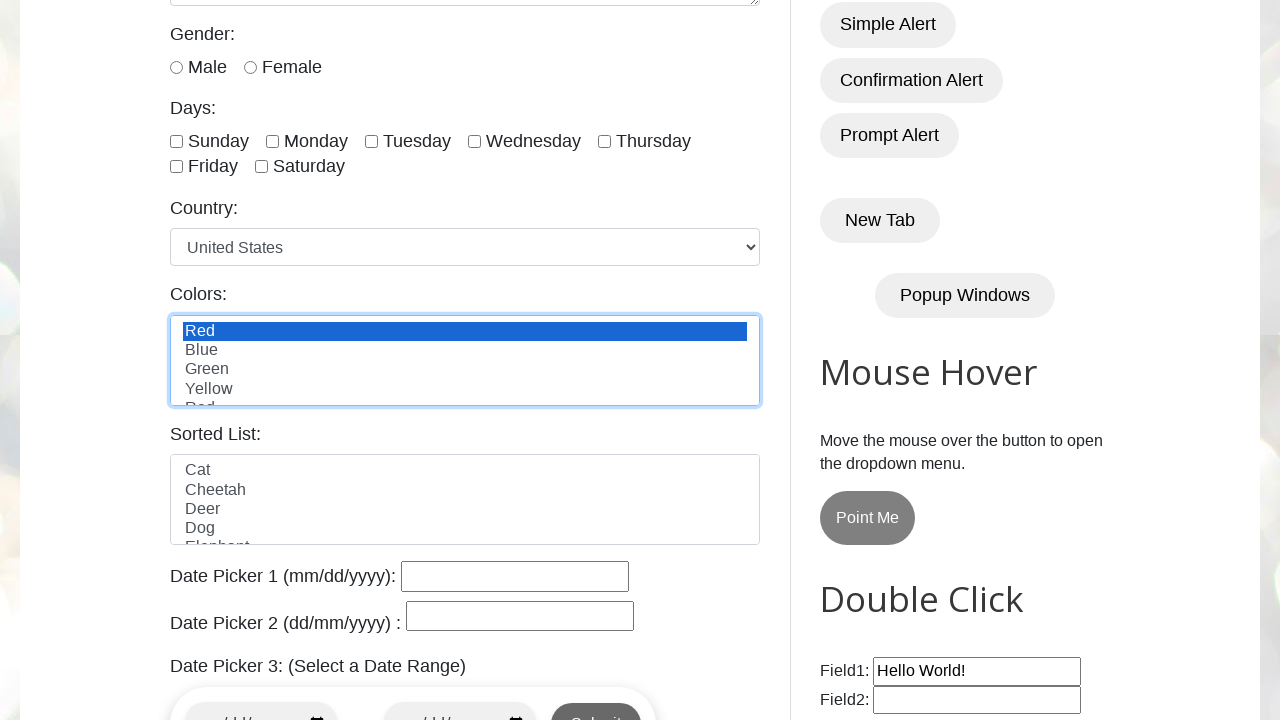

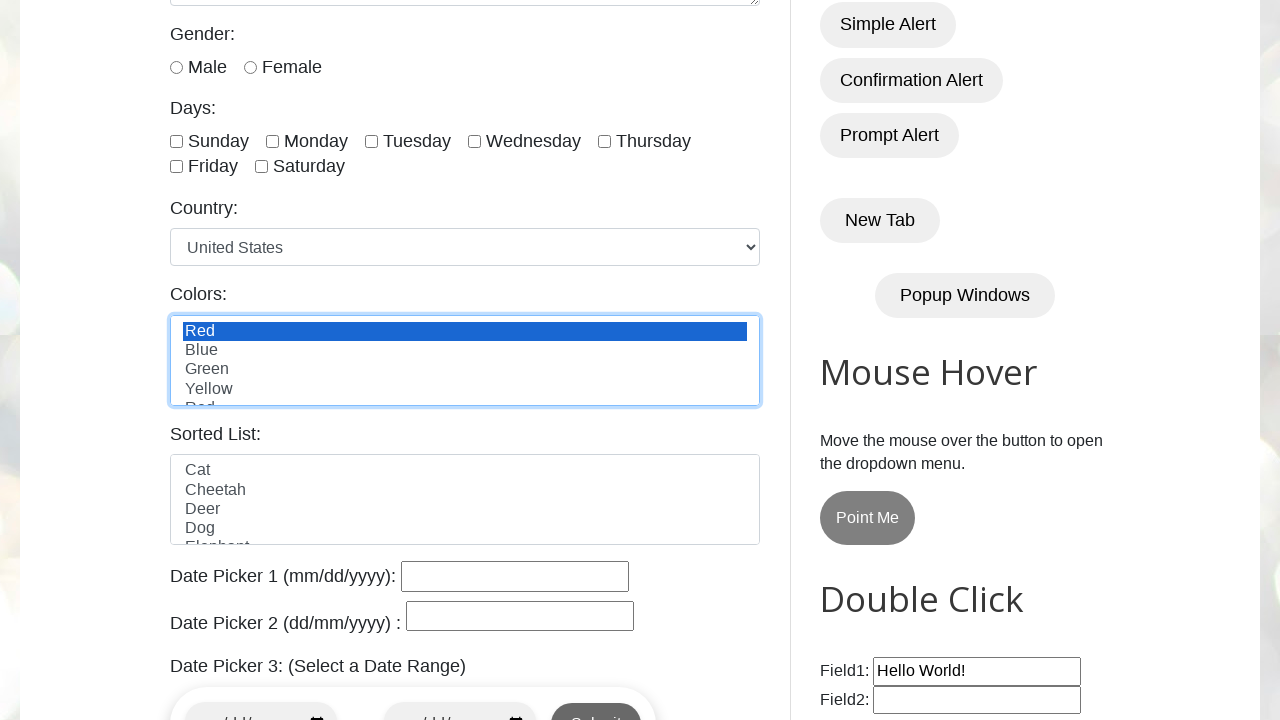